Tests canvas drawing by clicking and holding while moving the mouse to draw a circular pattern

Starting URL: https://bonigarcia.dev/selenium-webdriver-java/draw-in-canvas.html

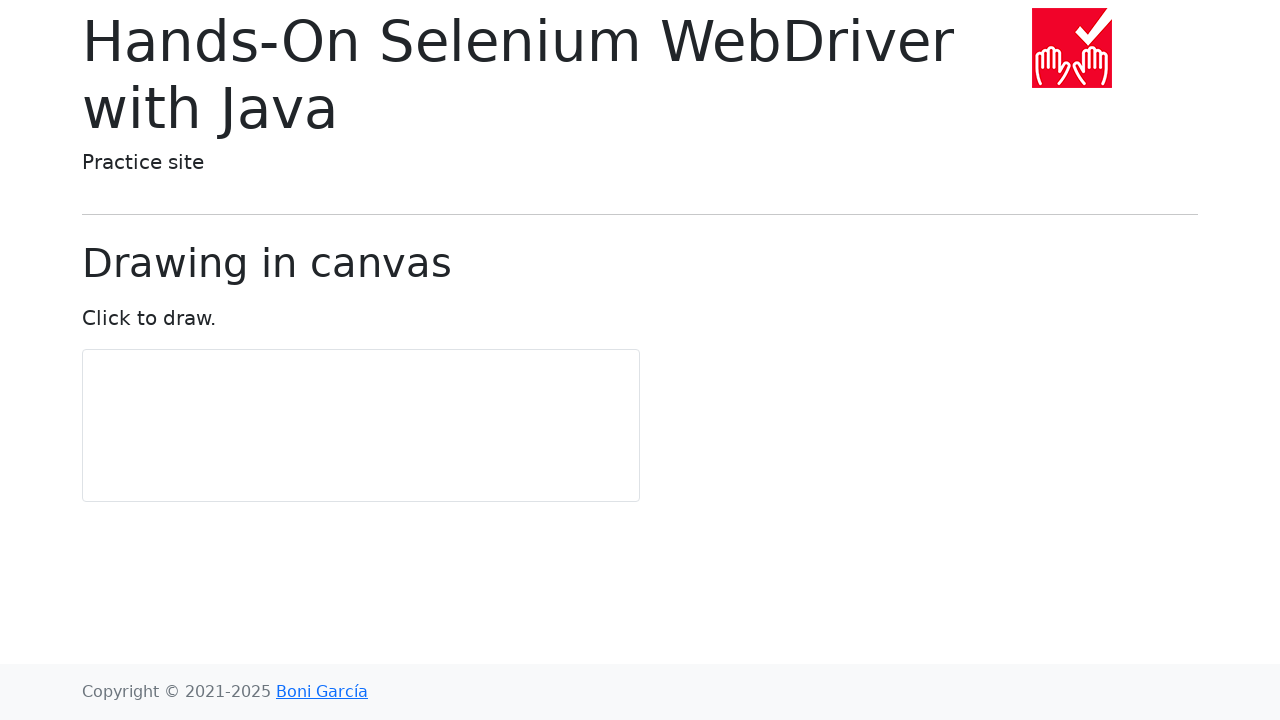

Located canvas element
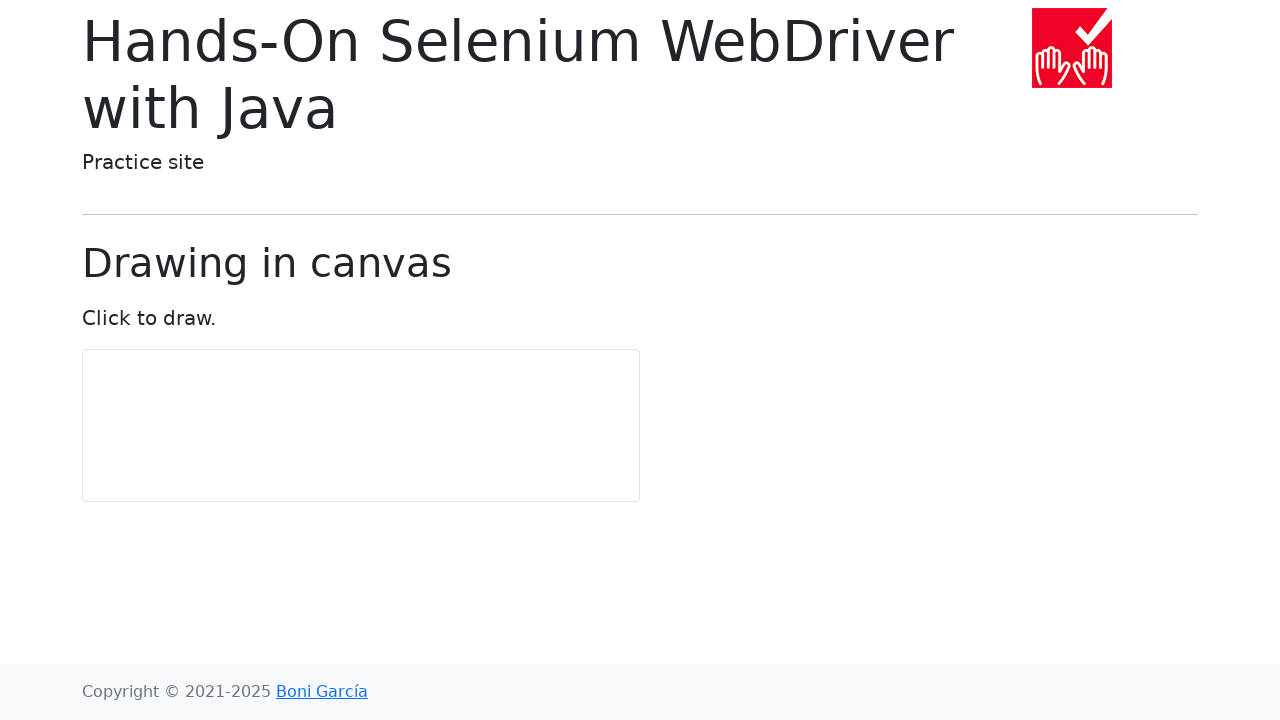

Retrieved canvas bounding box
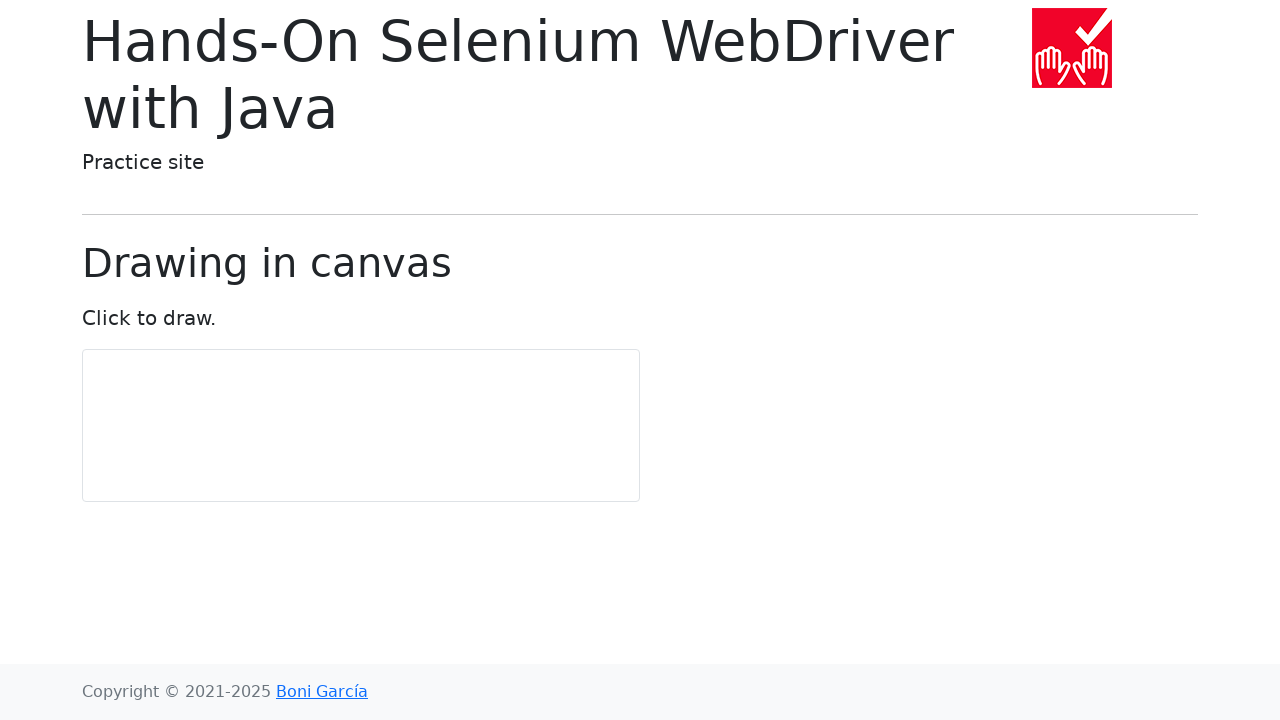

Calculated canvas center position
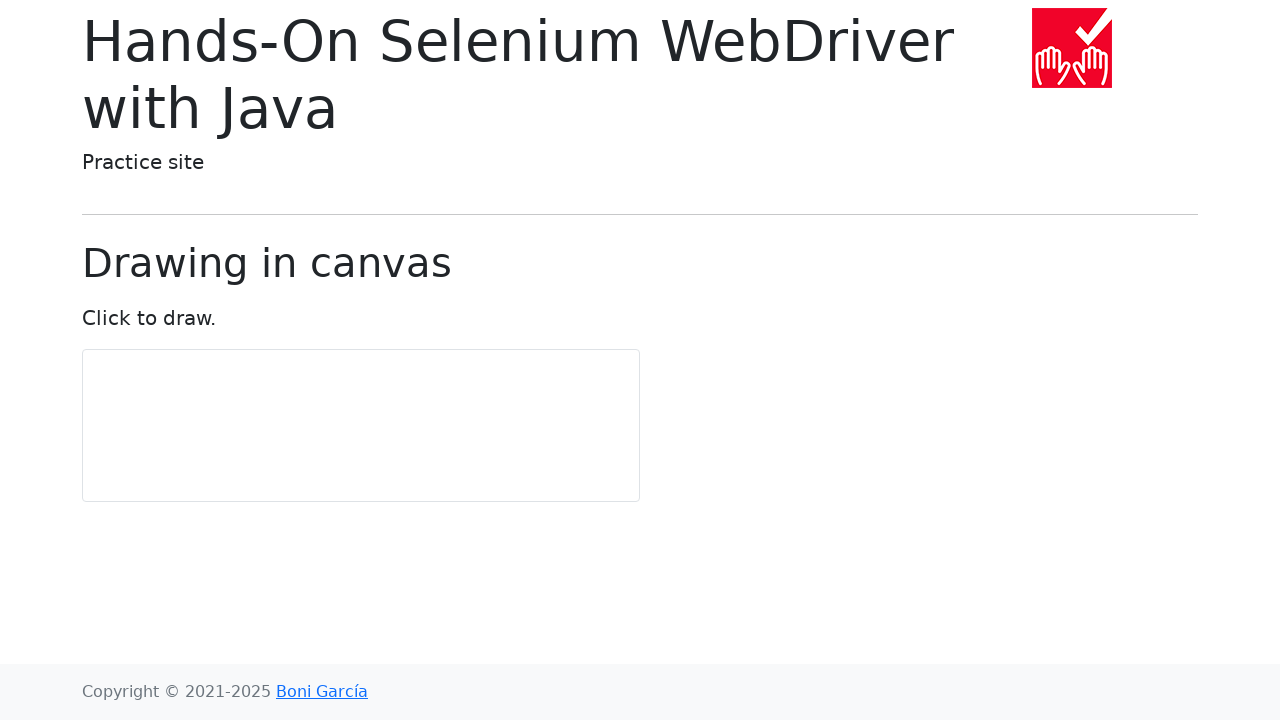

Moved mouse to canvas center at (361, 426)
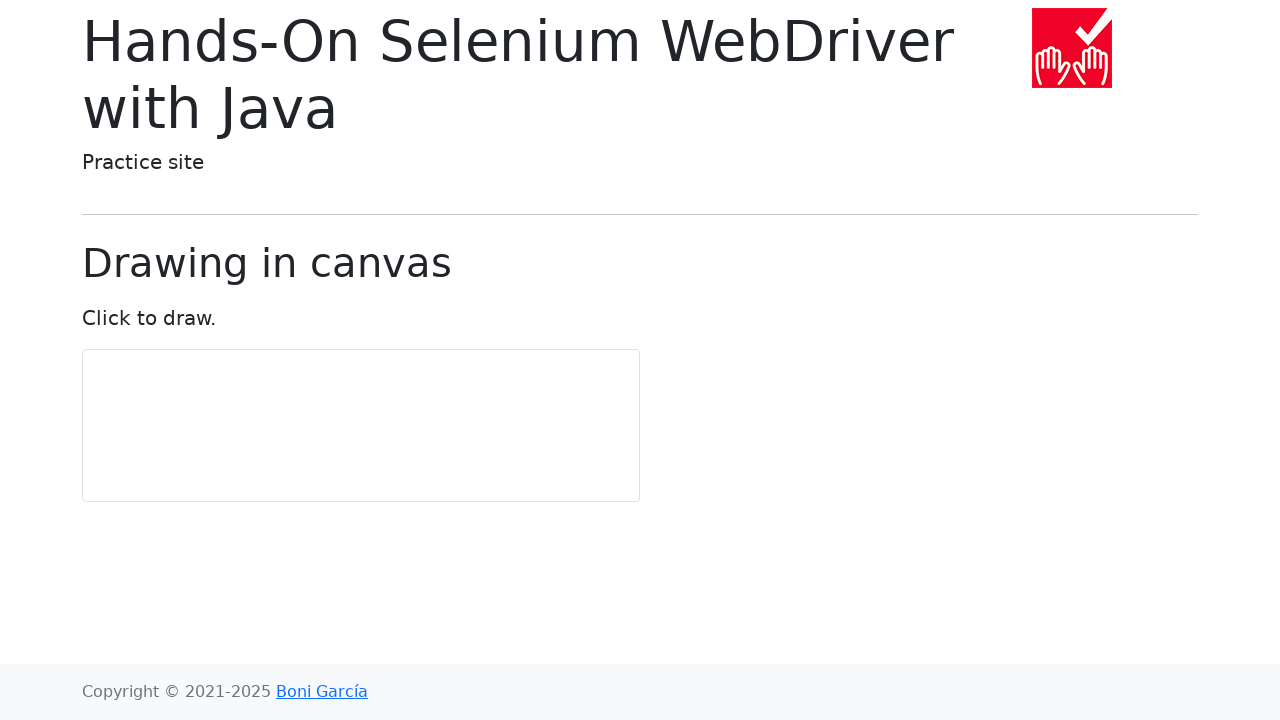

Pressed mouse button down to start drawing at (361, 426)
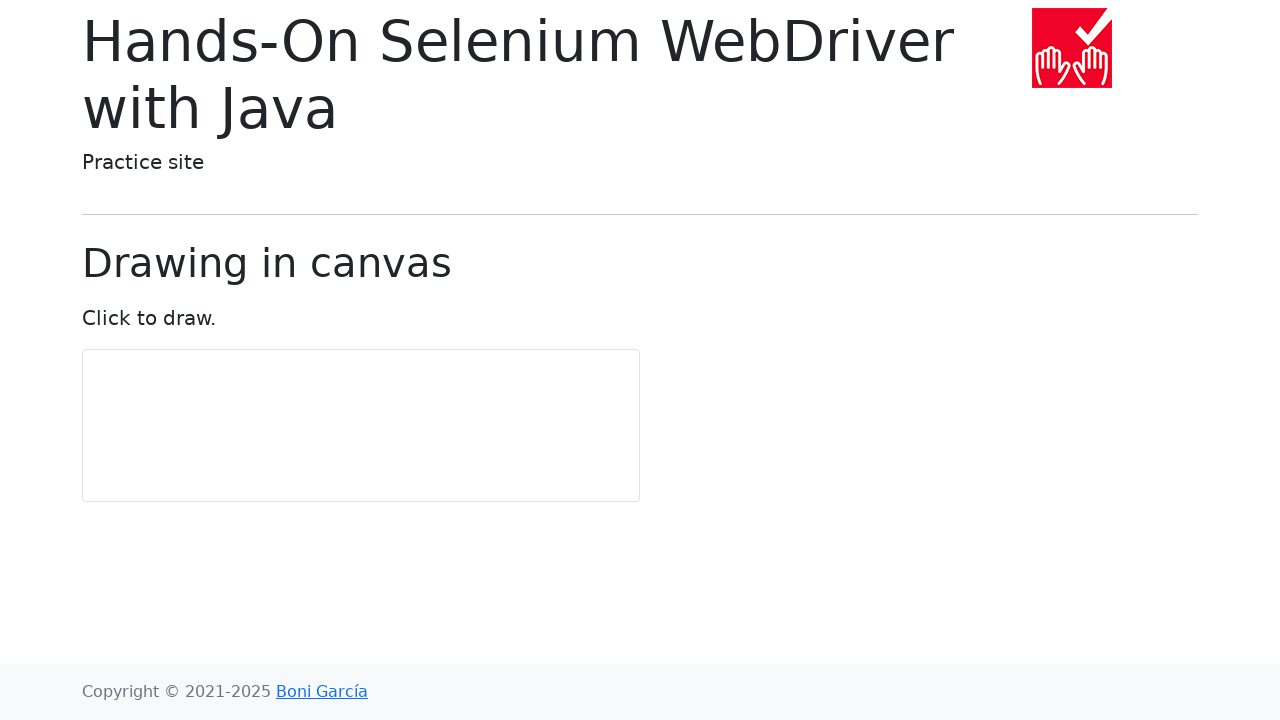

Moved mouse to circular pattern point 1 of 11 at (361, 434)
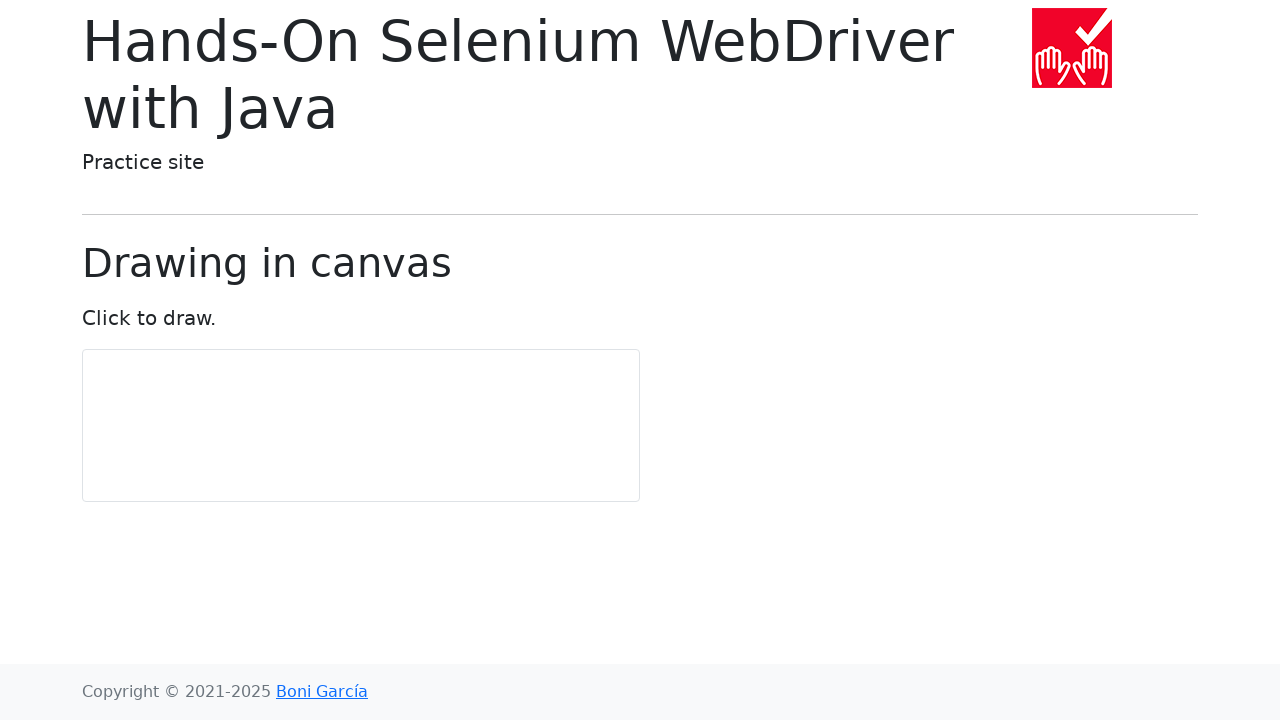

Waited 100ms for drawing visibility
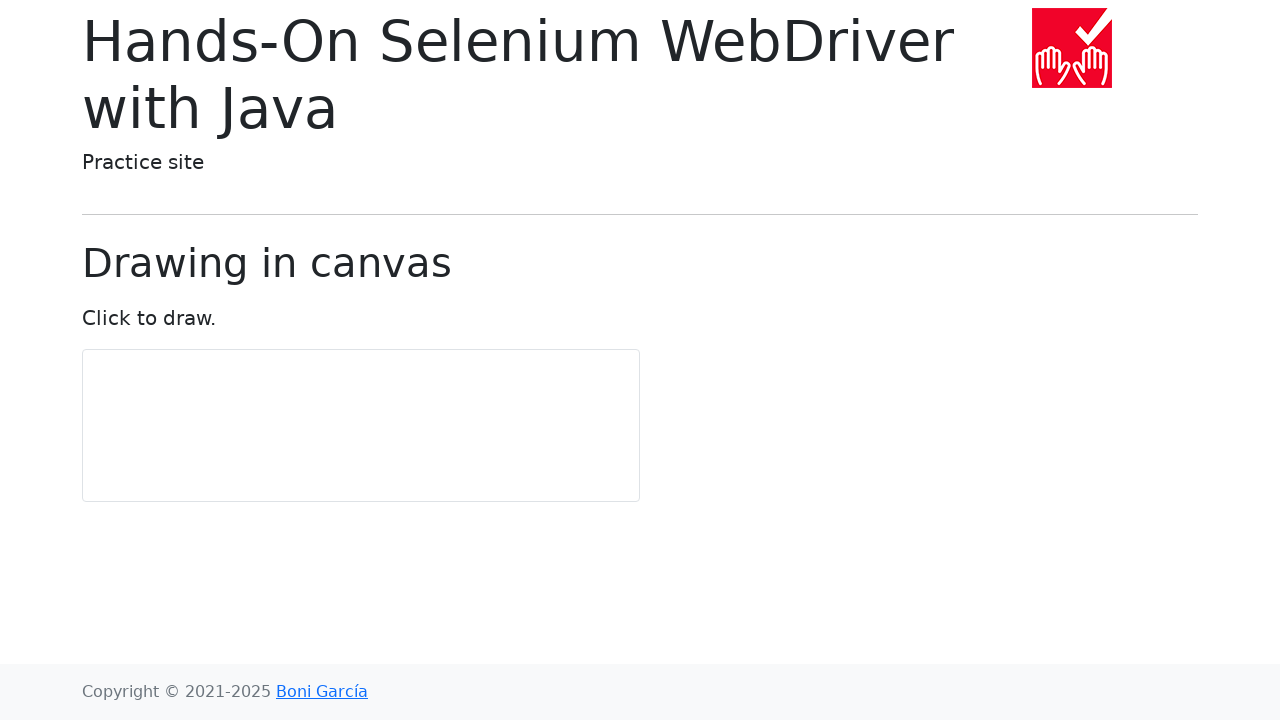

Moved mouse to circular pattern point 2 of 11 at (366, 432)
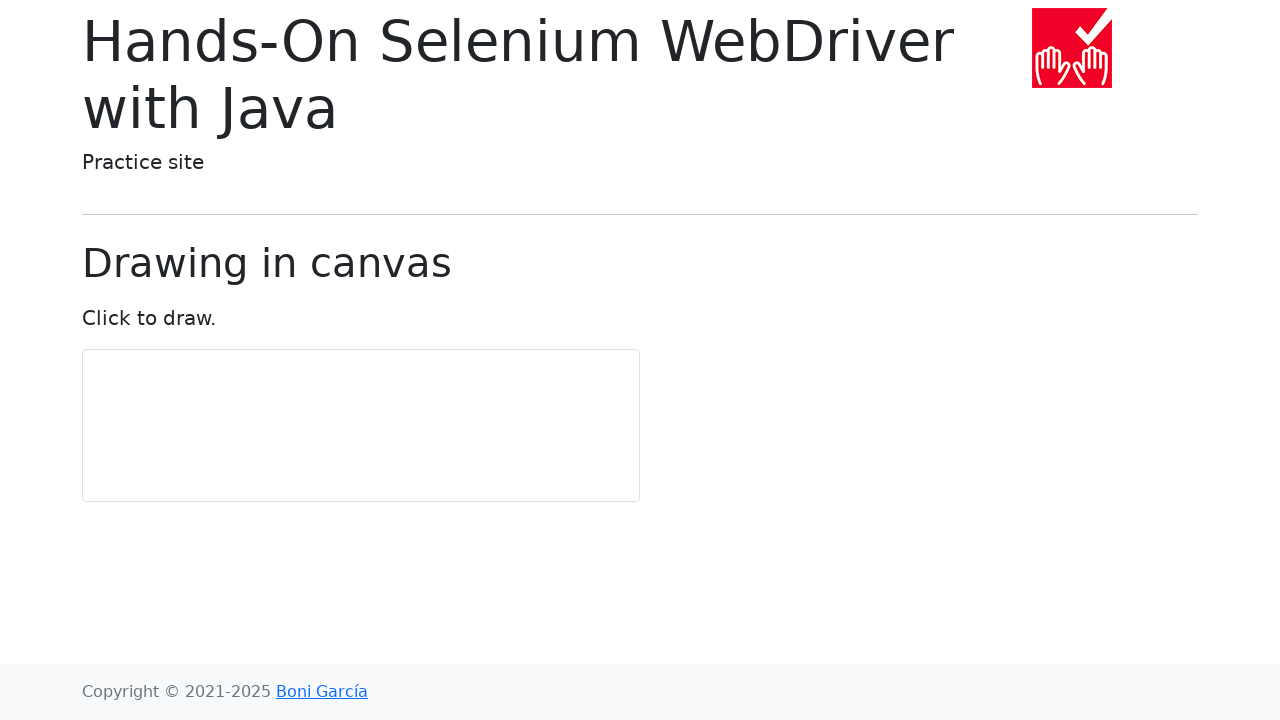

Waited 100ms for drawing visibility
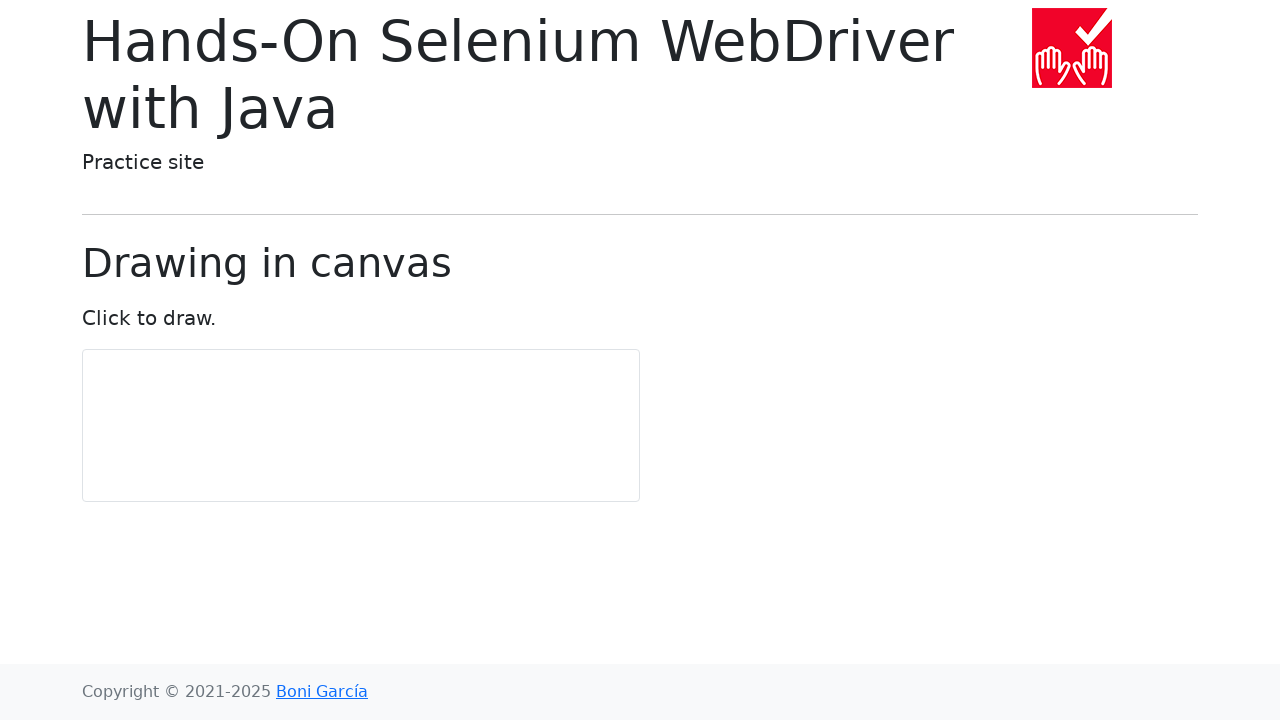

Moved mouse to circular pattern point 3 of 11 at (369, 428)
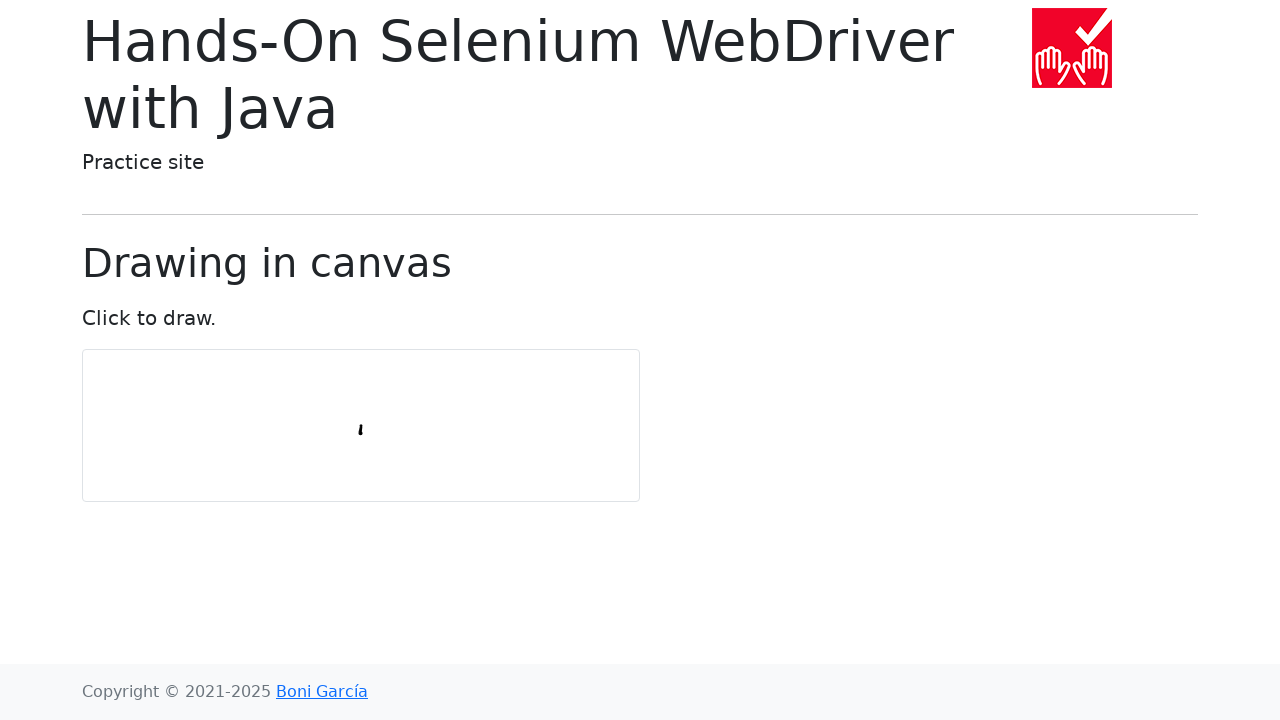

Waited 100ms for drawing visibility
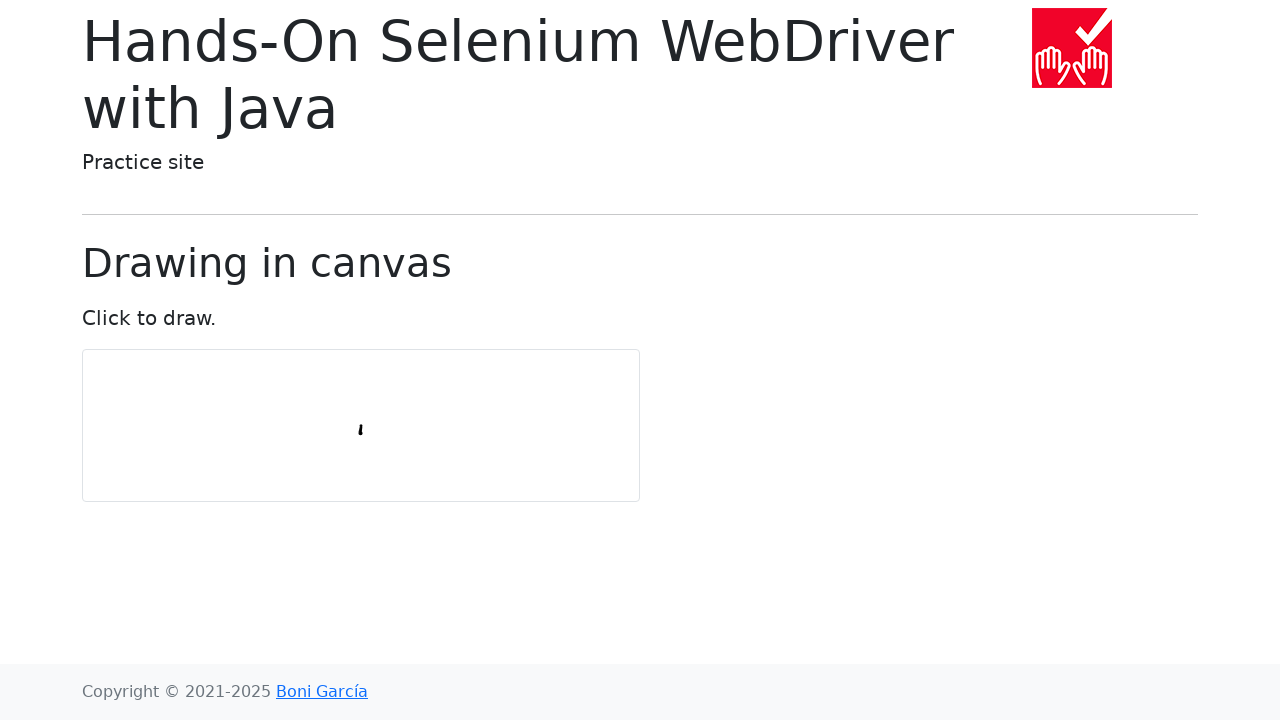

Moved mouse to circular pattern point 4 of 11 at (369, 423)
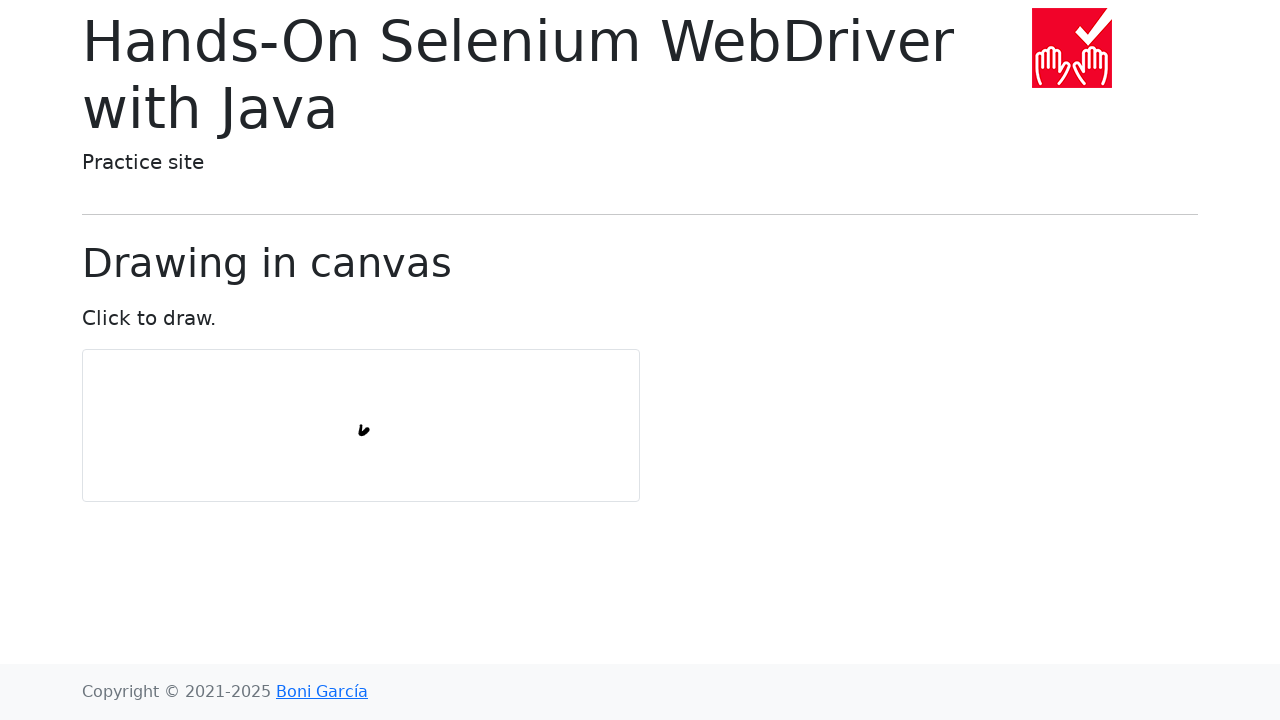

Waited 100ms for drawing visibility
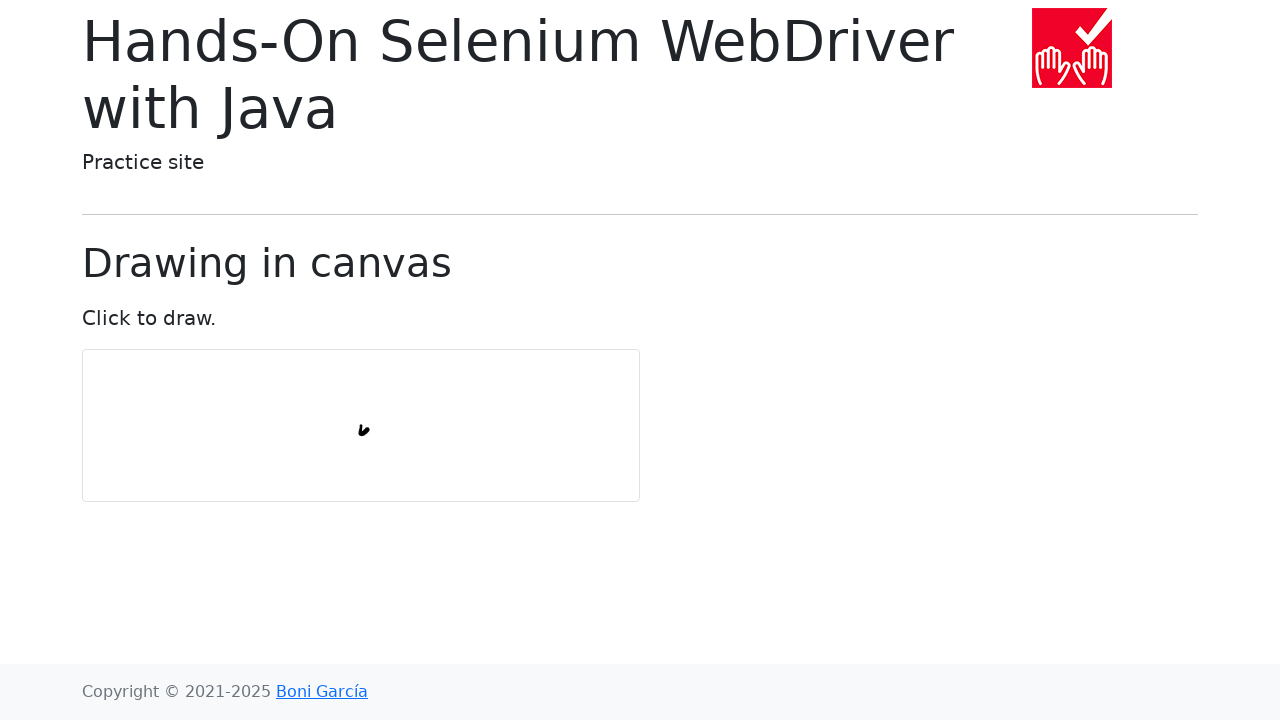

Moved mouse to circular pattern point 5 of 11 at (366, 419)
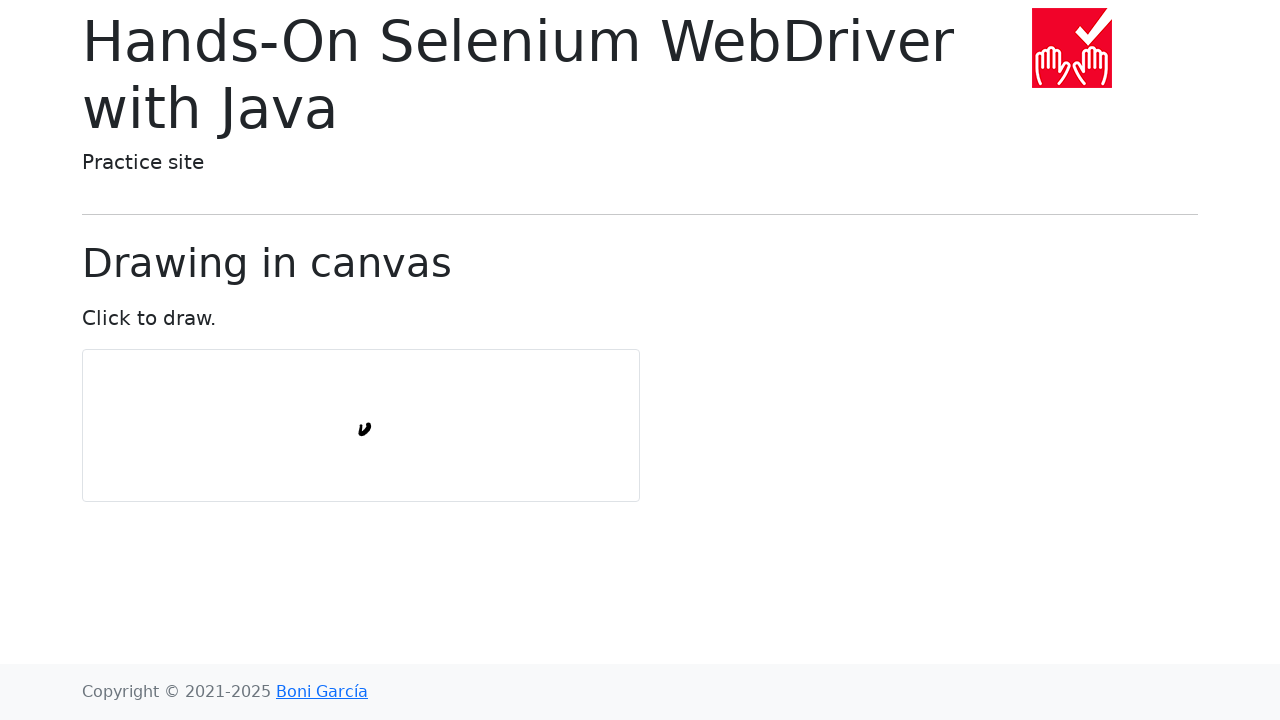

Waited 100ms for drawing visibility
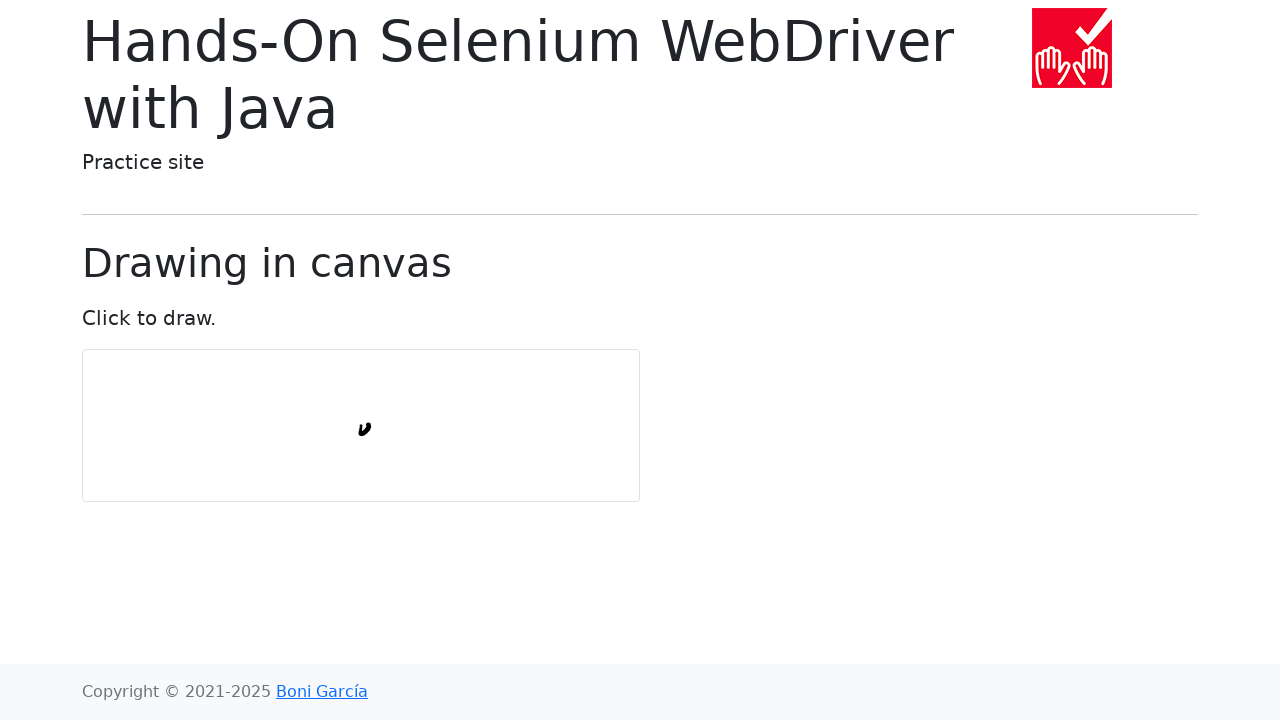

Moved mouse to circular pattern point 6 of 11 at (361, 418)
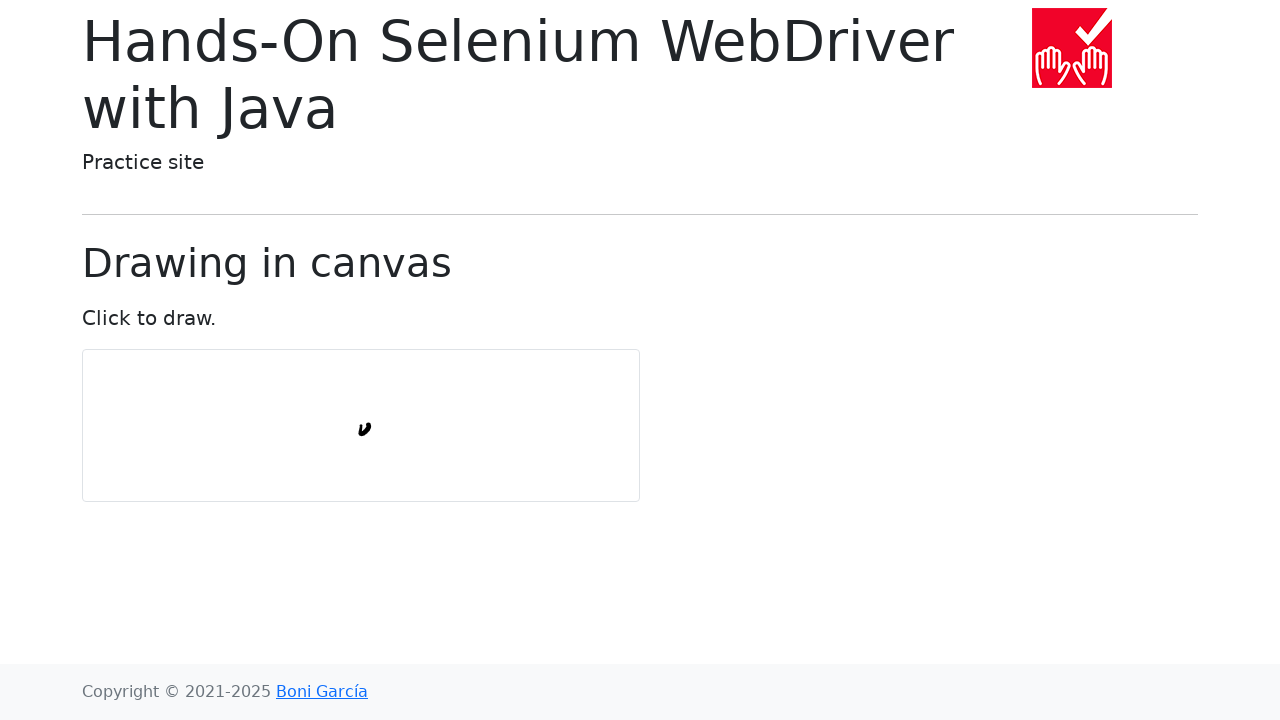

Waited 100ms for drawing visibility
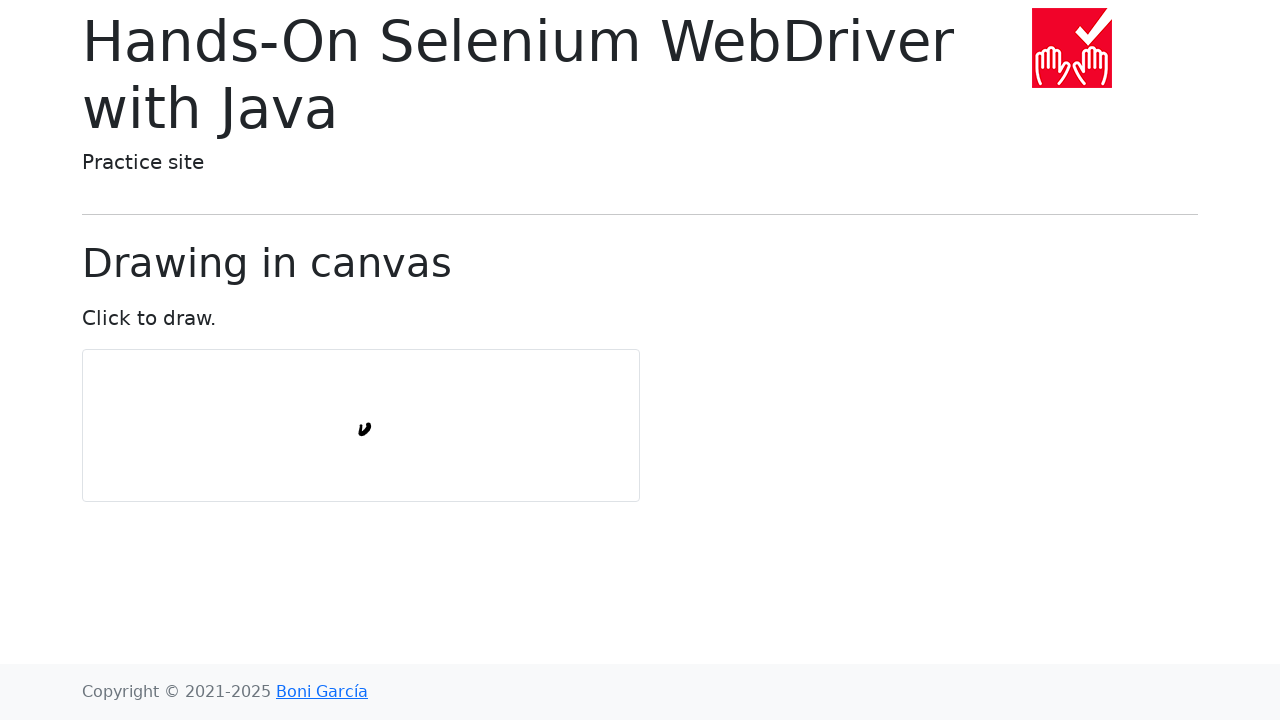

Moved mouse to circular pattern point 7 of 11 at (356, 419)
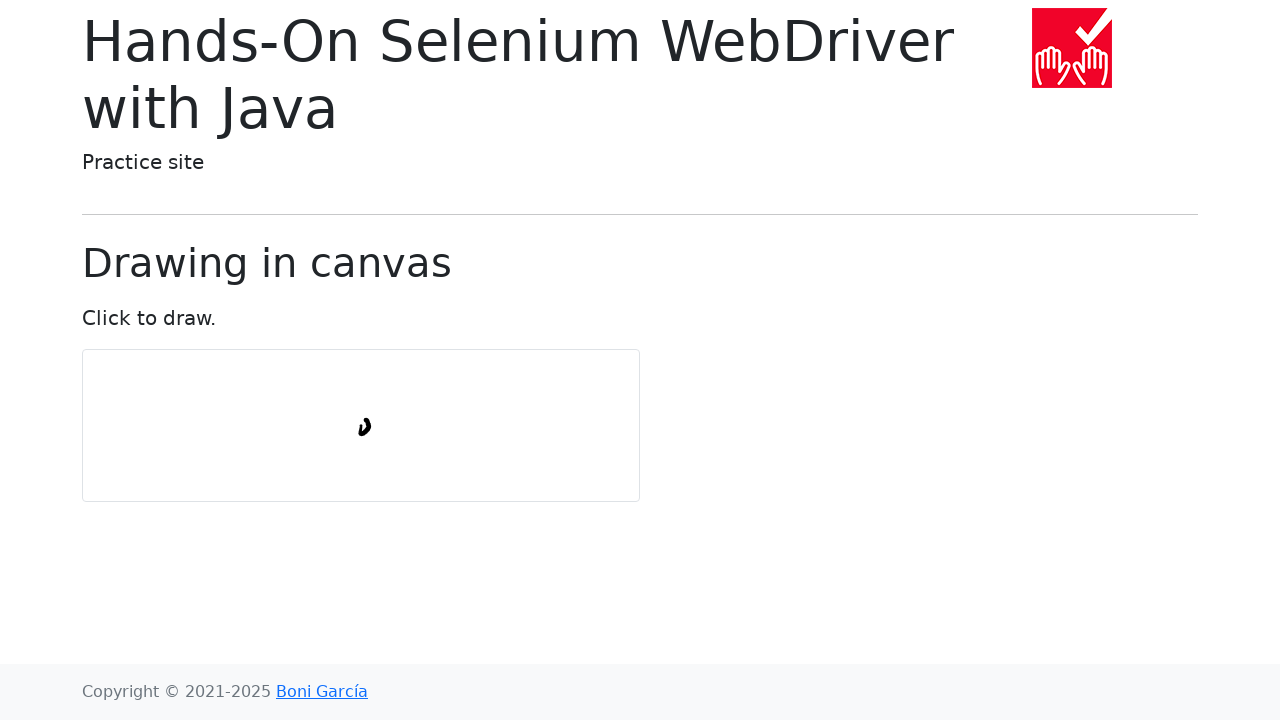

Waited 100ms for drawing visibility
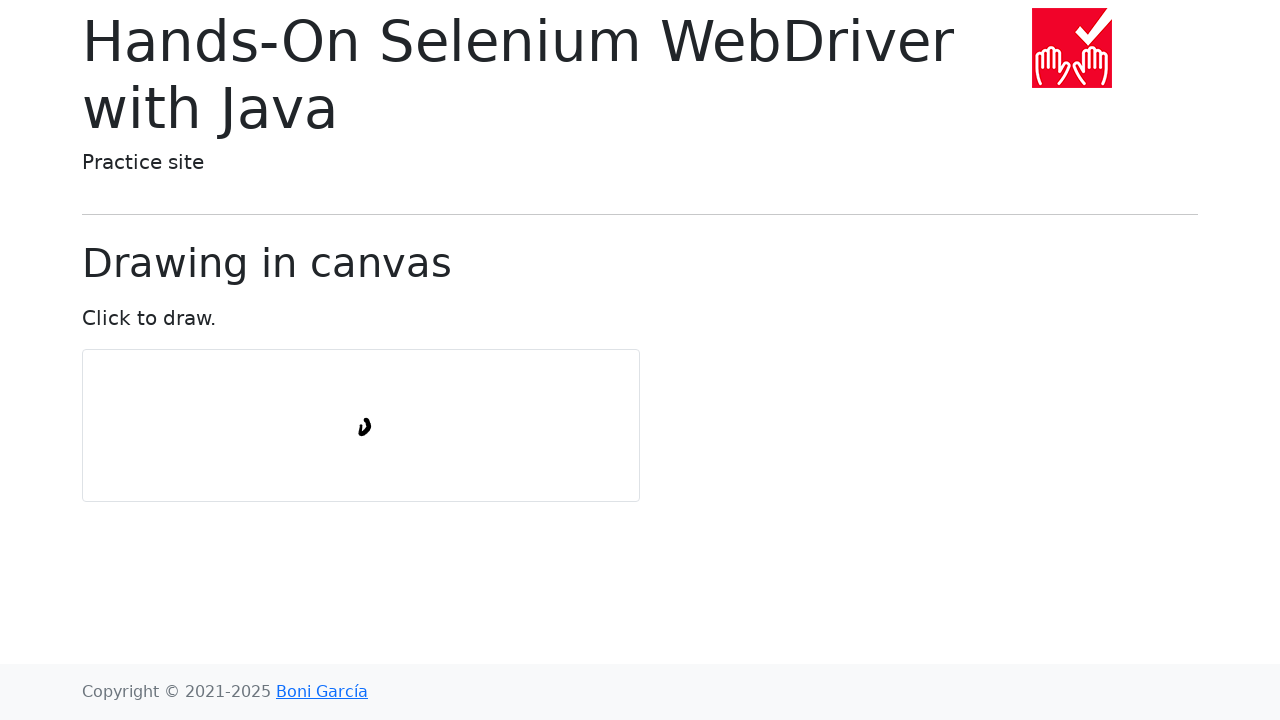

Moved mouse to circular pattern point 8 of 11 at (353, 423)
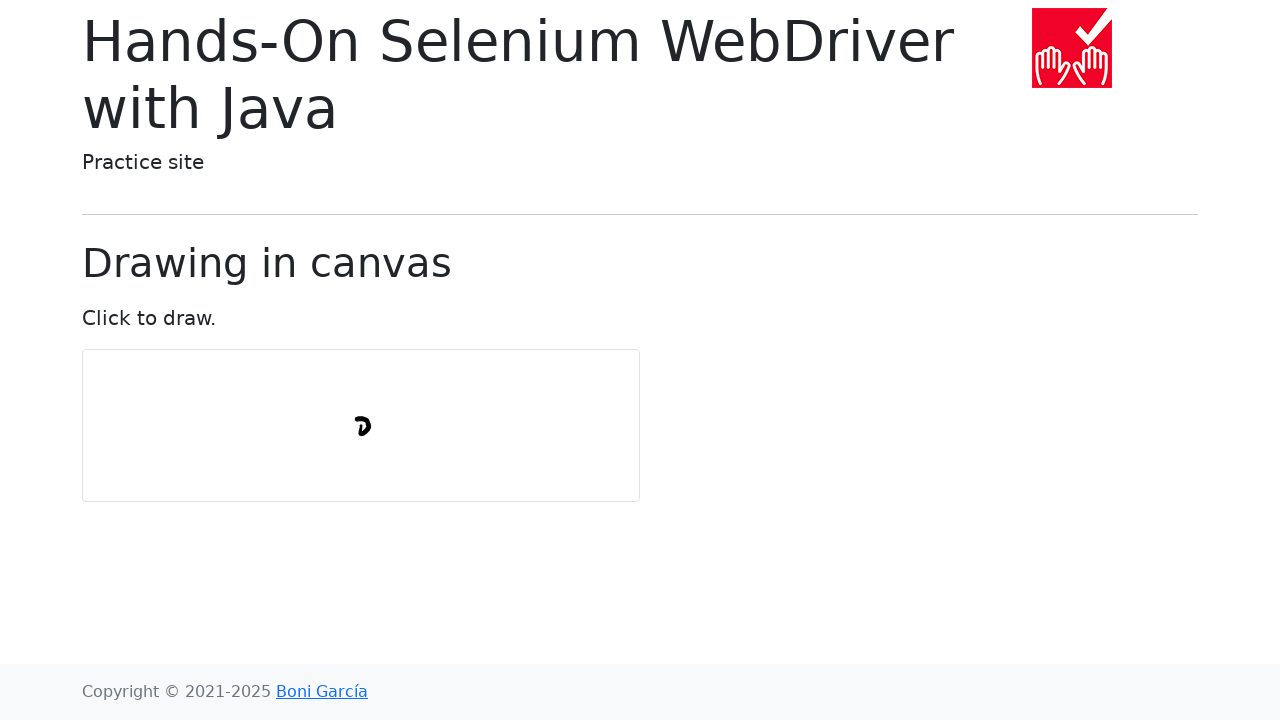

Waited 100ms for drawing visibility
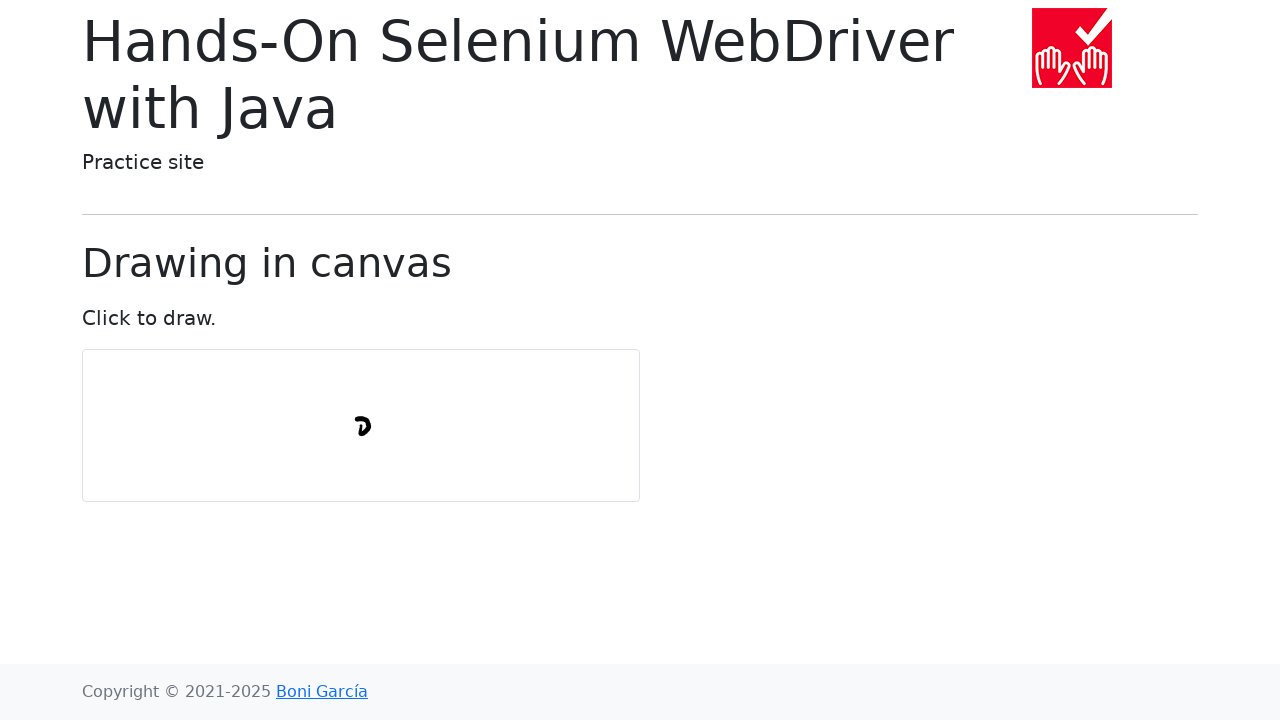

Moved mouse to circular pattern point 9 of 11 at (353, 428)
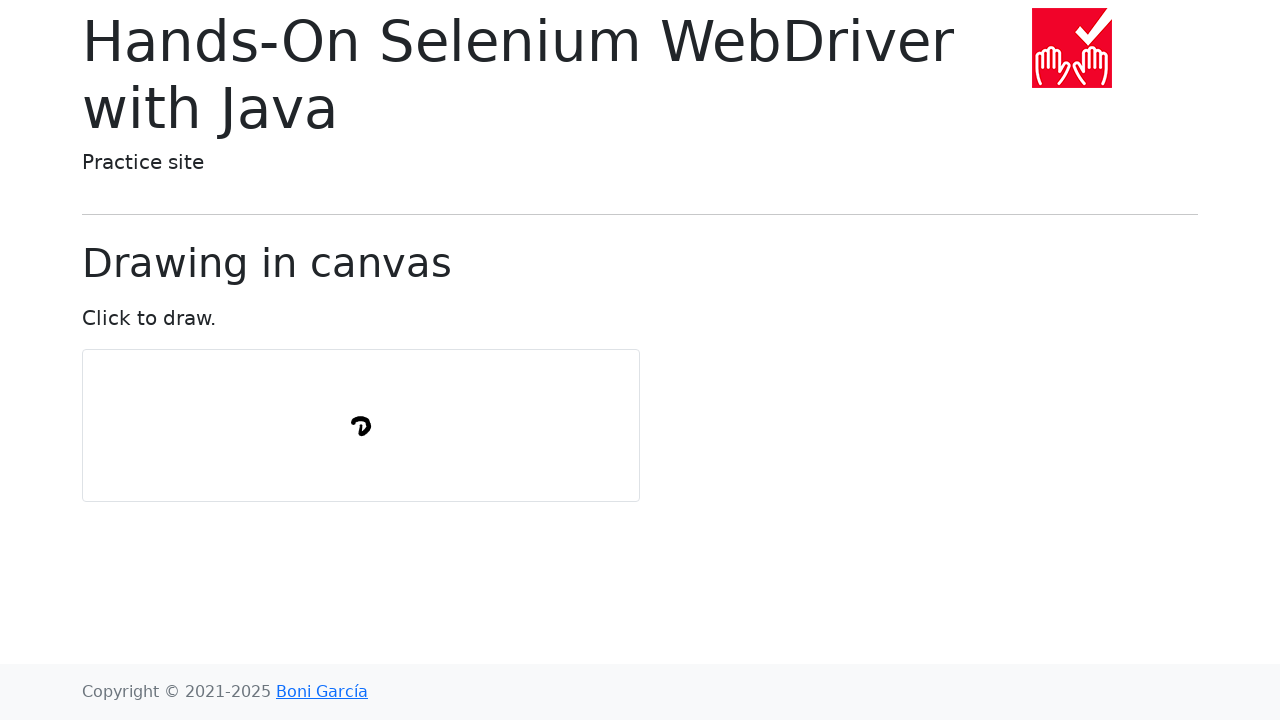

Waited 100ms for drawing visibility
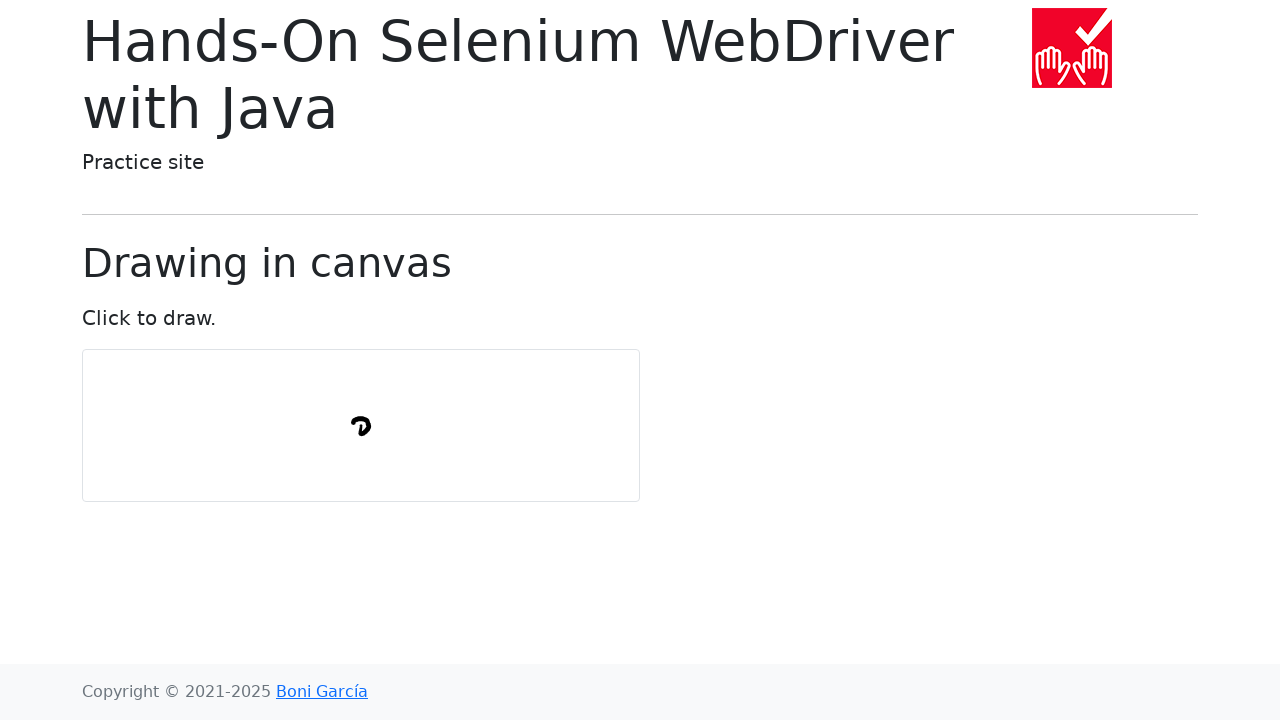

Moved mouse to circular pattern point 10 of 11 at (356, 432)
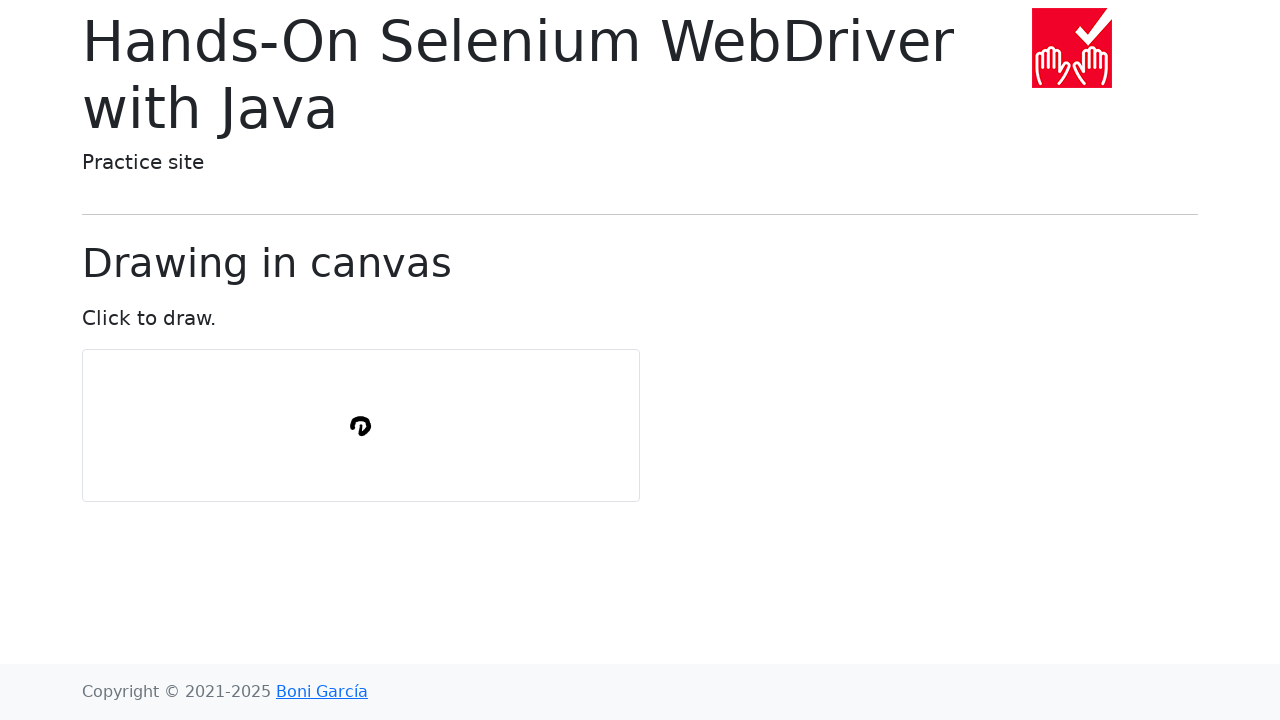

Waited 100ms for drawing visibility
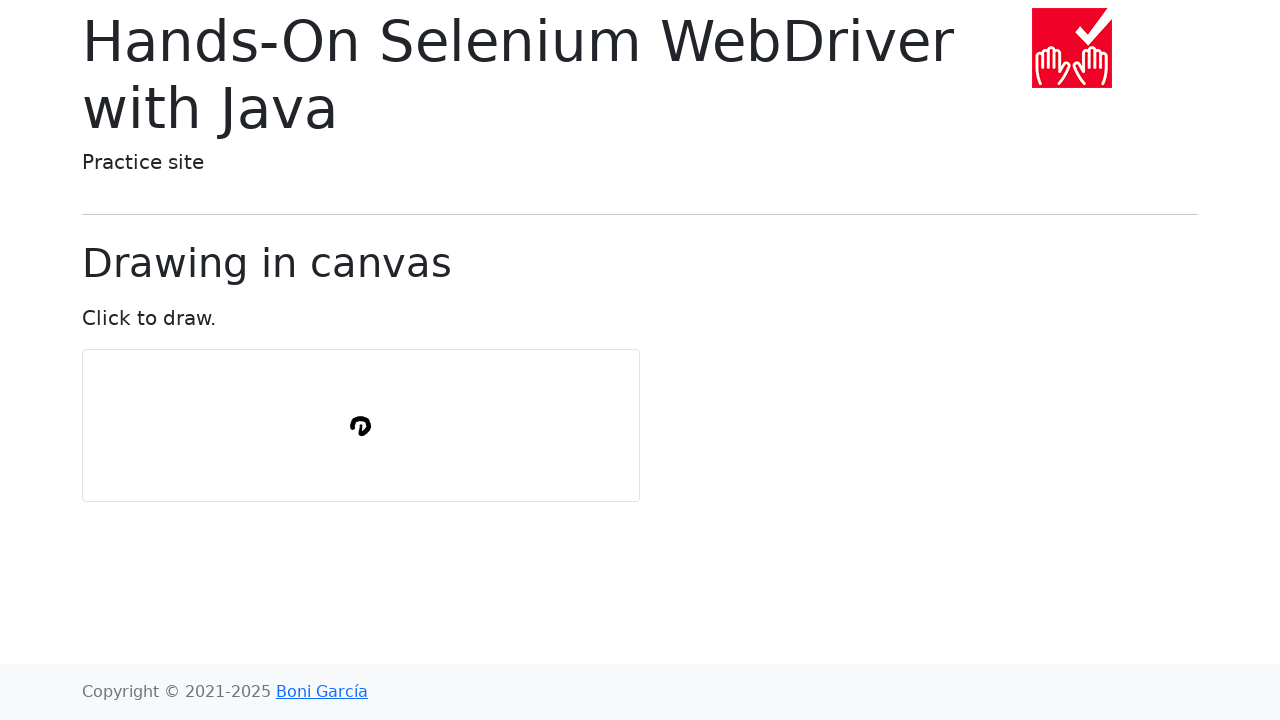

Moved mouse to circular pattern point 11 of 11 at (361, 434)
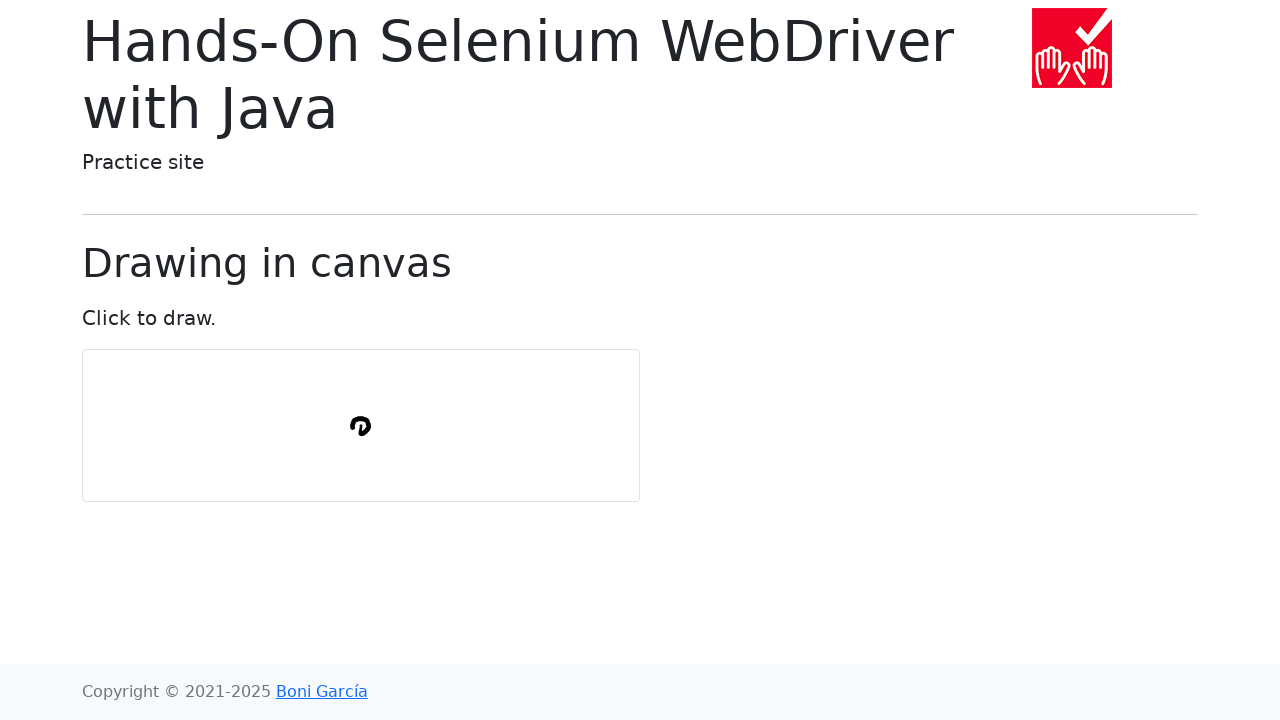

Waited 100ms for drawing visibility
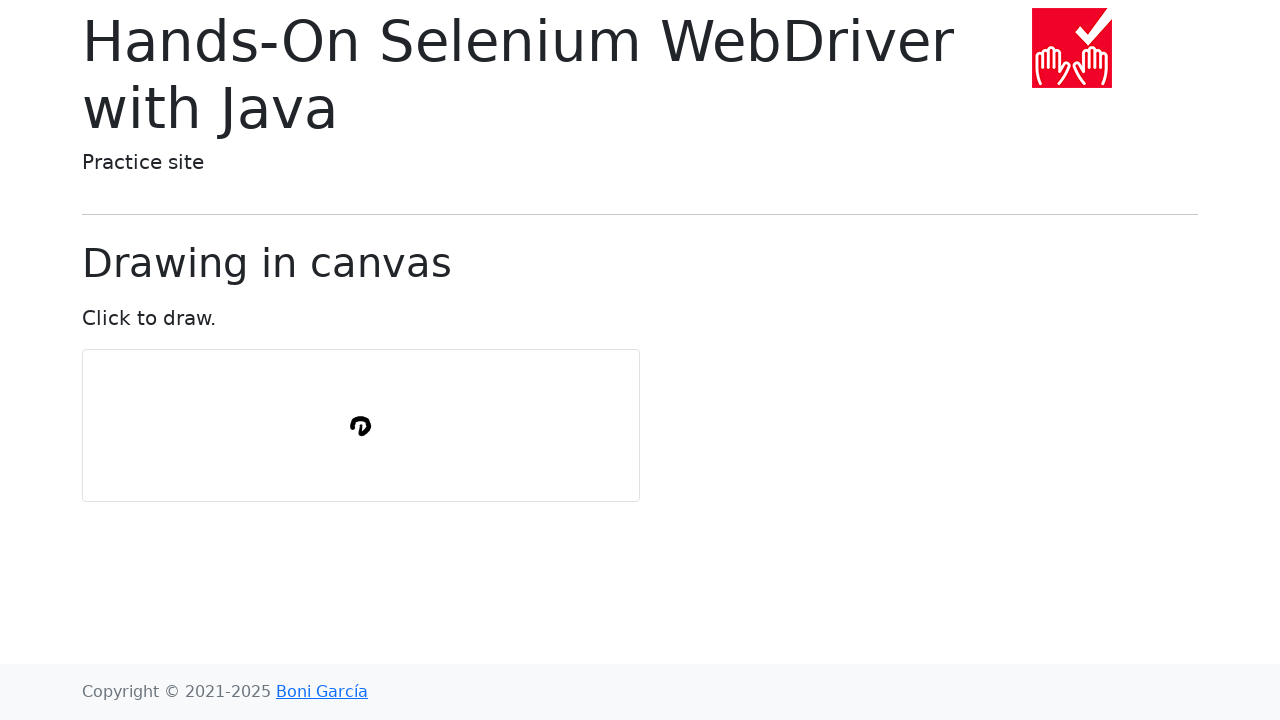

Released mouse button to complete circular drawing pattern at (361, 434)
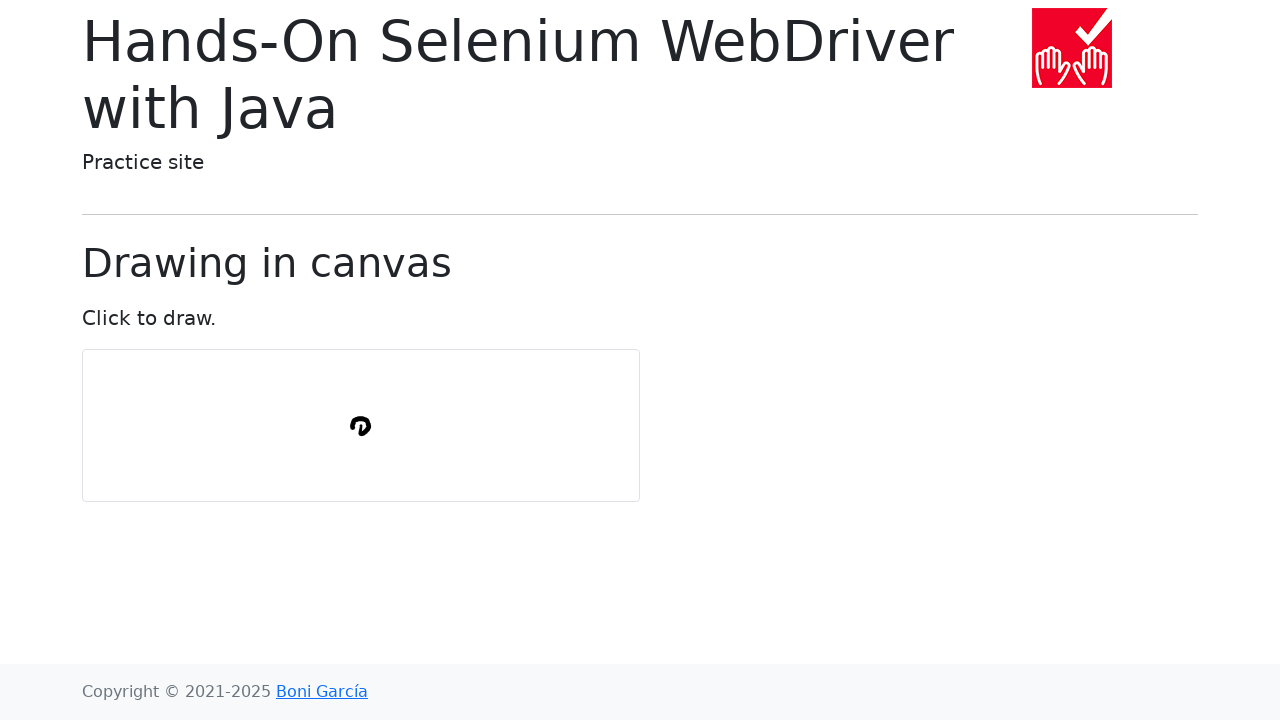

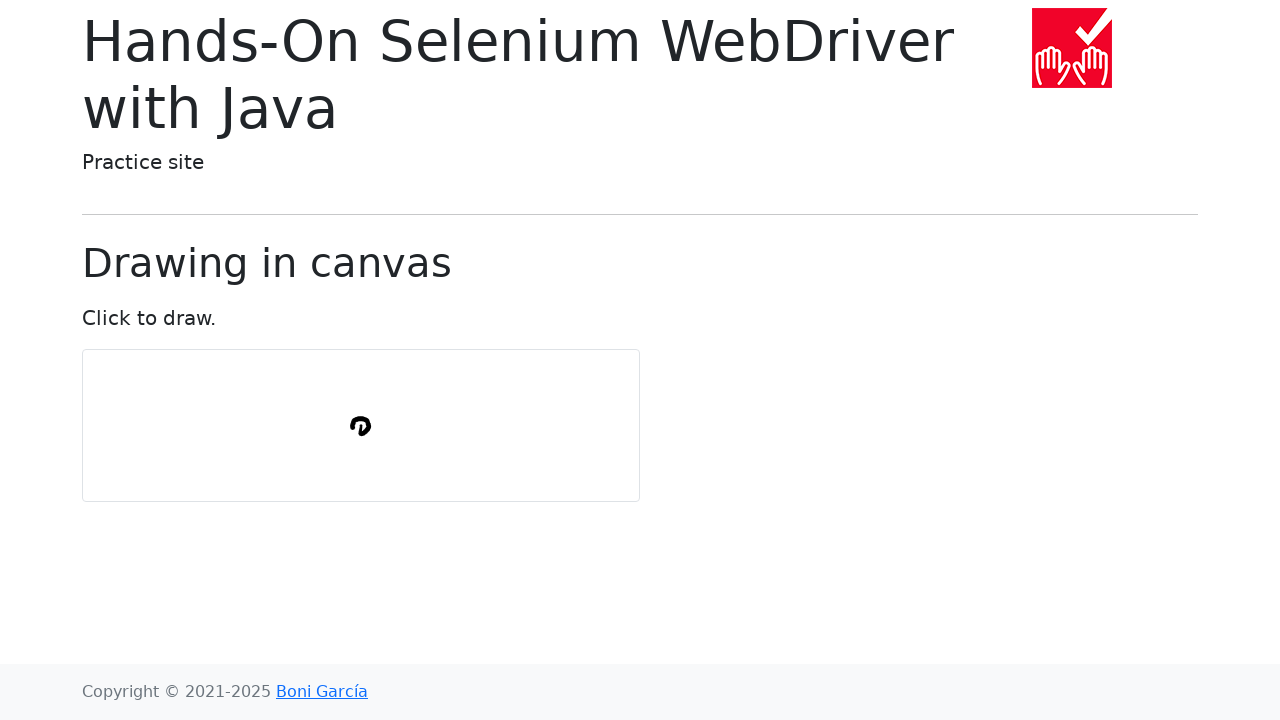